Tests handling a JavaScript prompt by clicking the third button, entering text, and accepting the dialog

Starting URL: https://testcenter.techproeducation.com/index.php?page=javascript-alerts

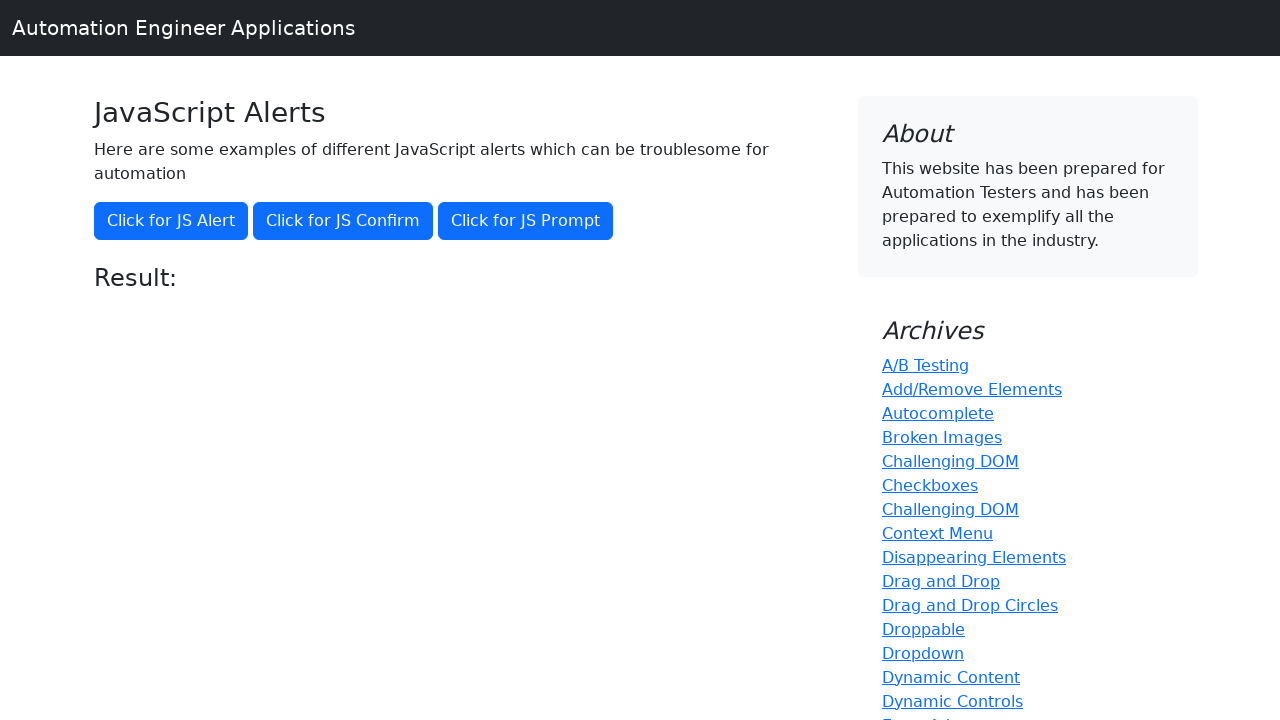

Set up dialog handler to accept prompt with 'Maria'
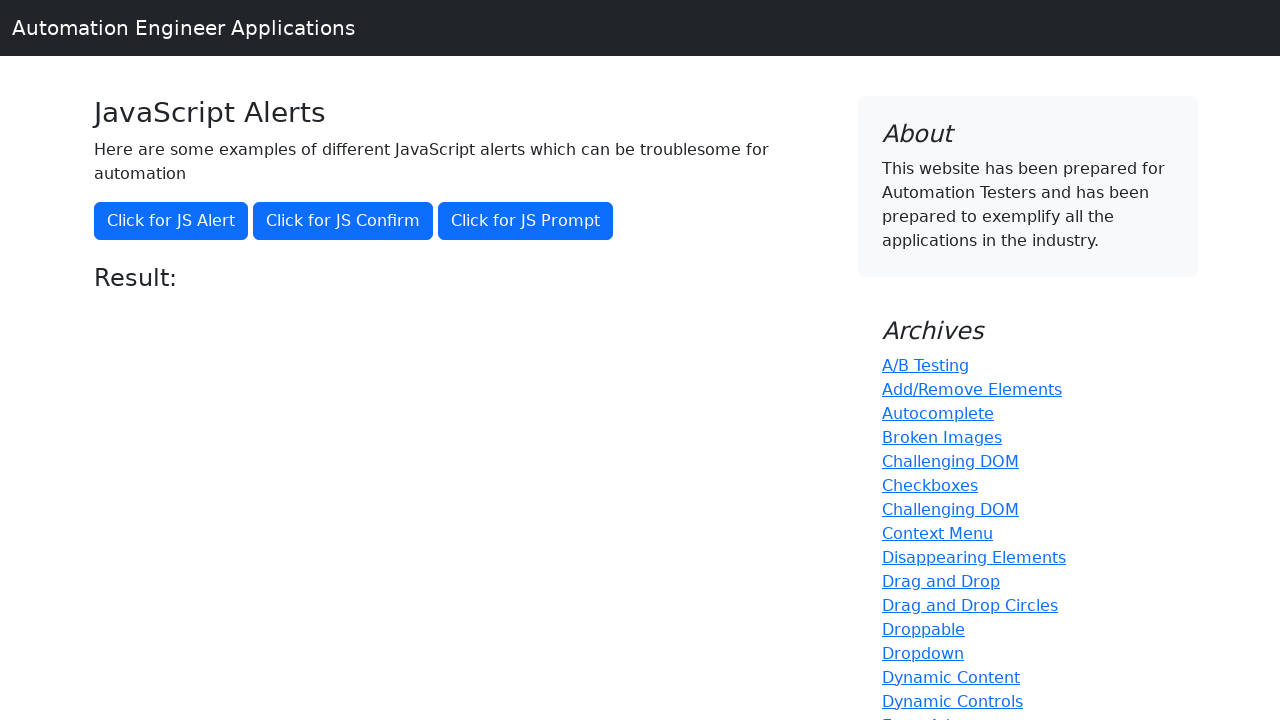

Clicked third button to trigger JavaScript prompt dialog at (526, 221) on (//button)[3]
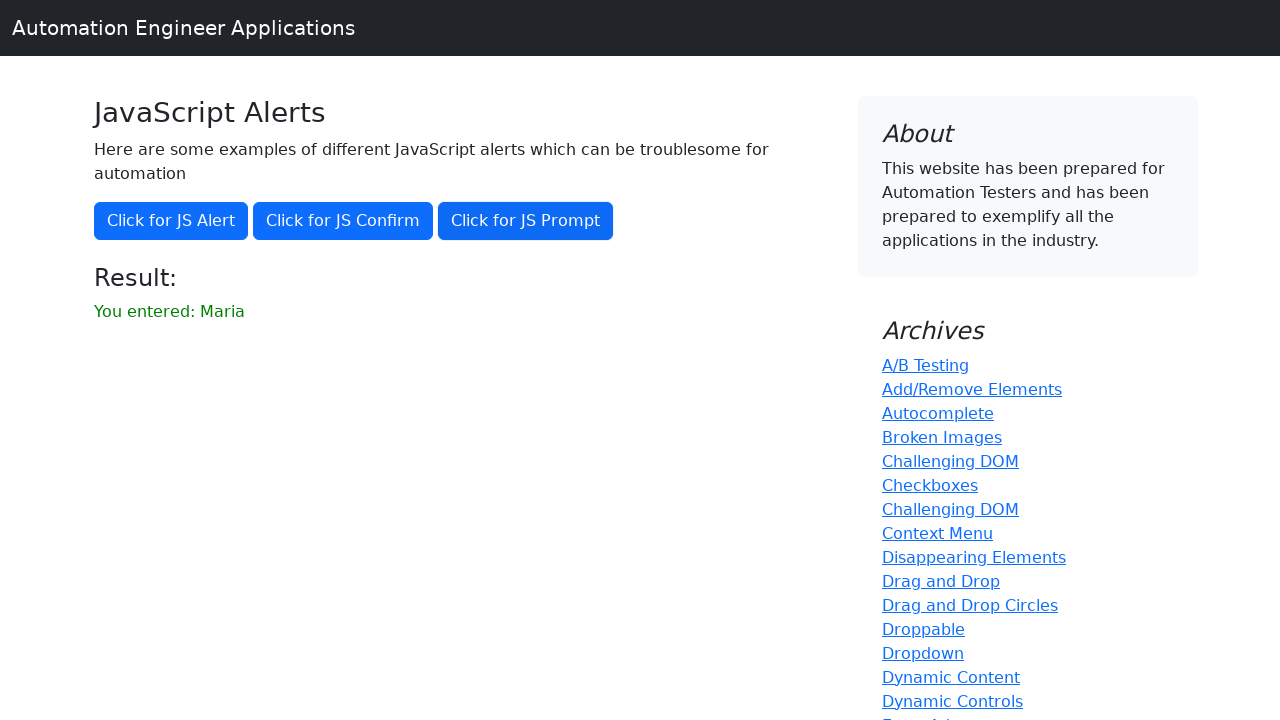

Waited for result message to appear after accepting prompt
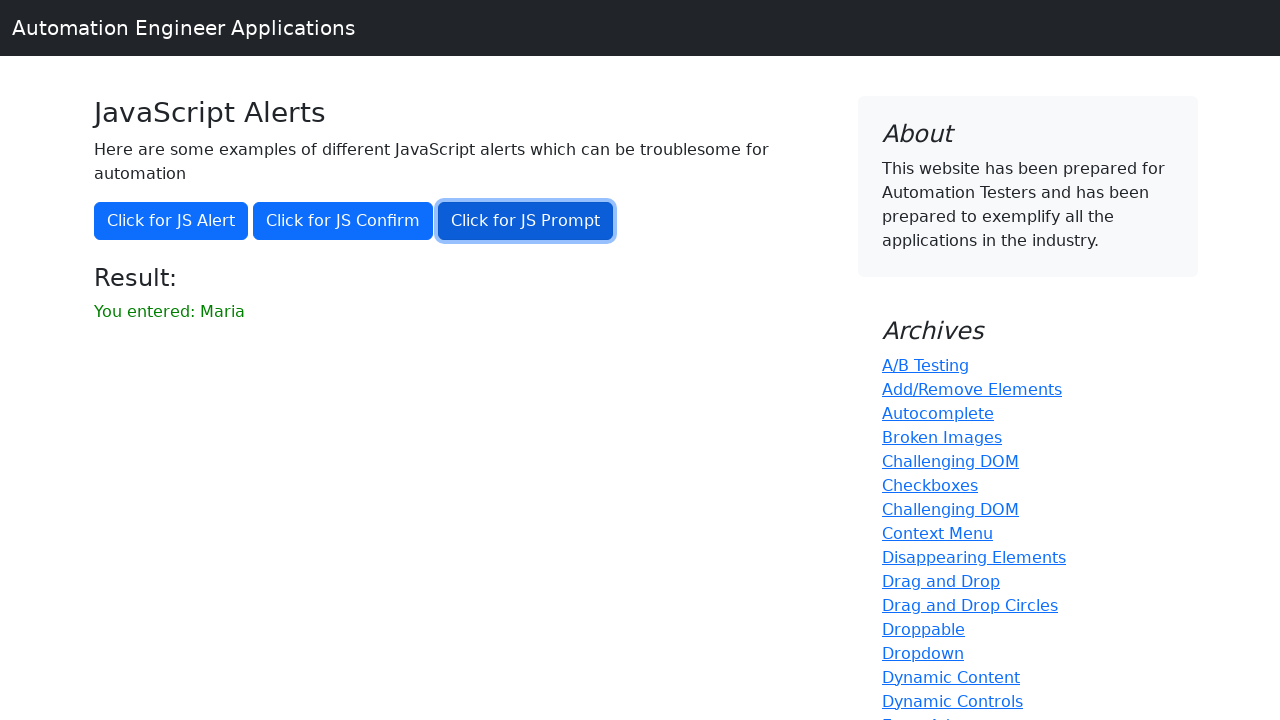

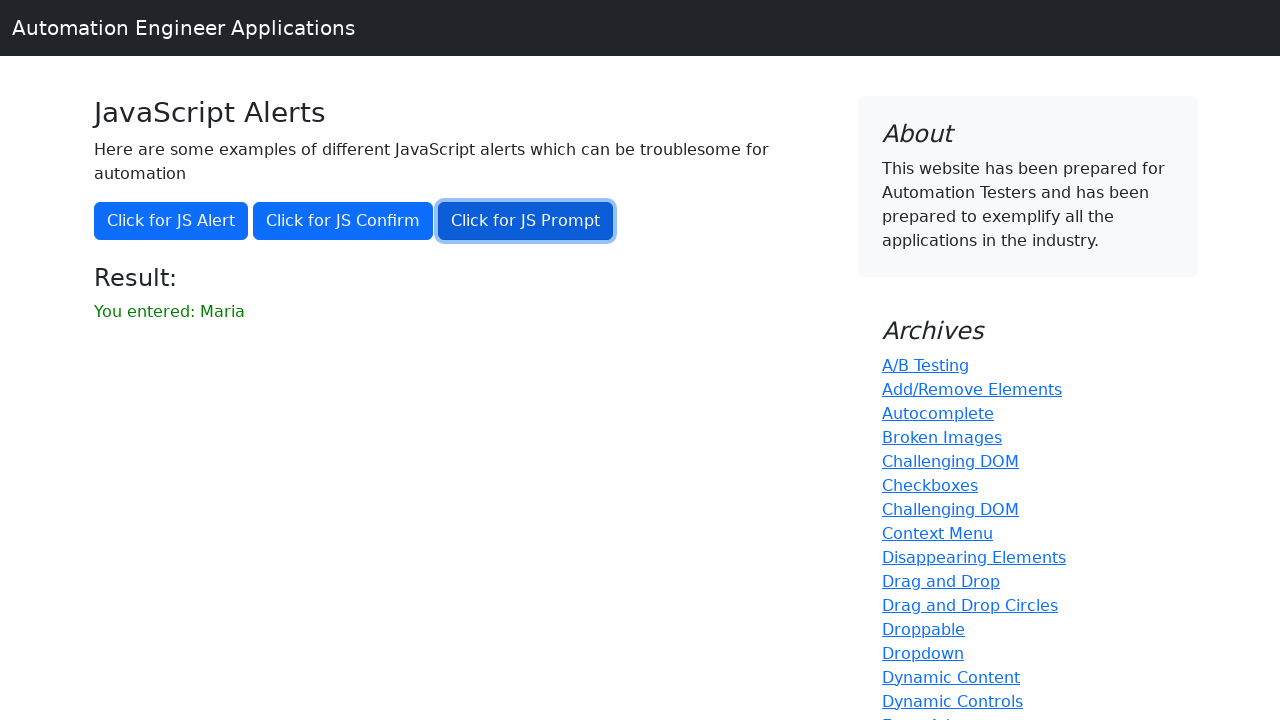